Tests handling a JavaScript confirmation alert by clicking the trigger button and dismissing (canceling) the dialog

Starting URL: https://the-internet.herokuapp.com/javascript_alerts

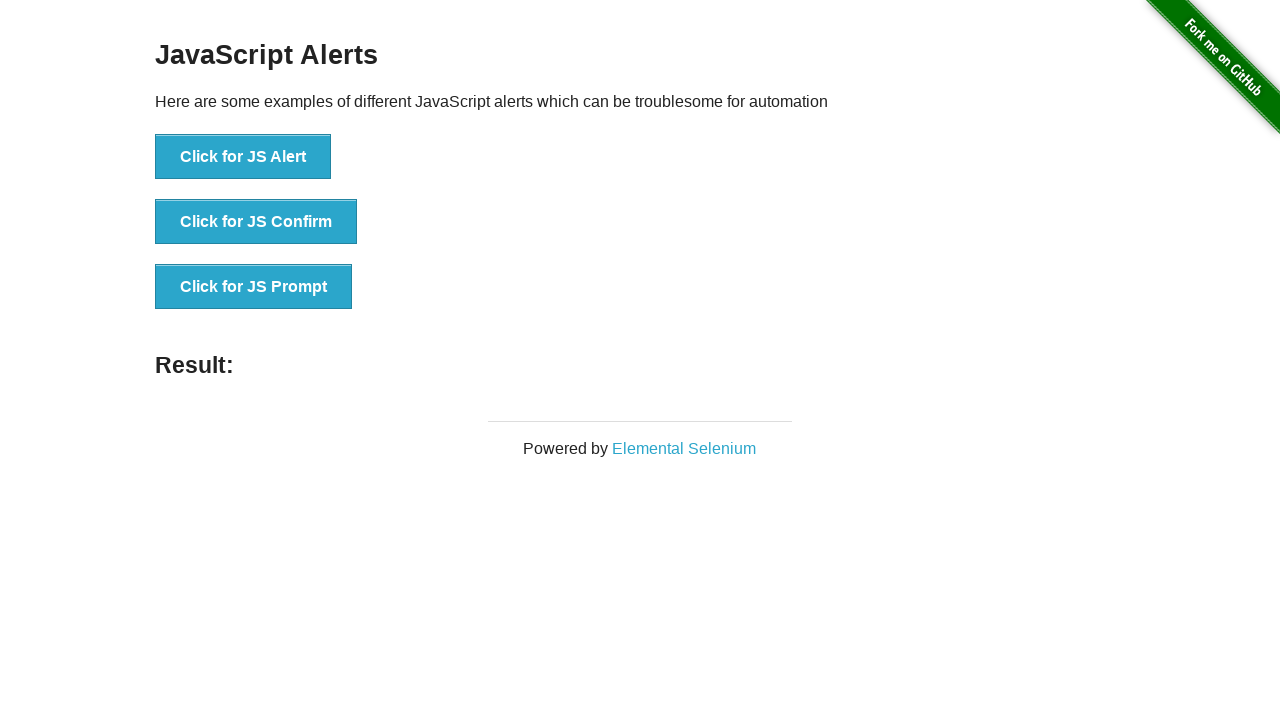

Set up dialog handler to dismiss confirmation alerts
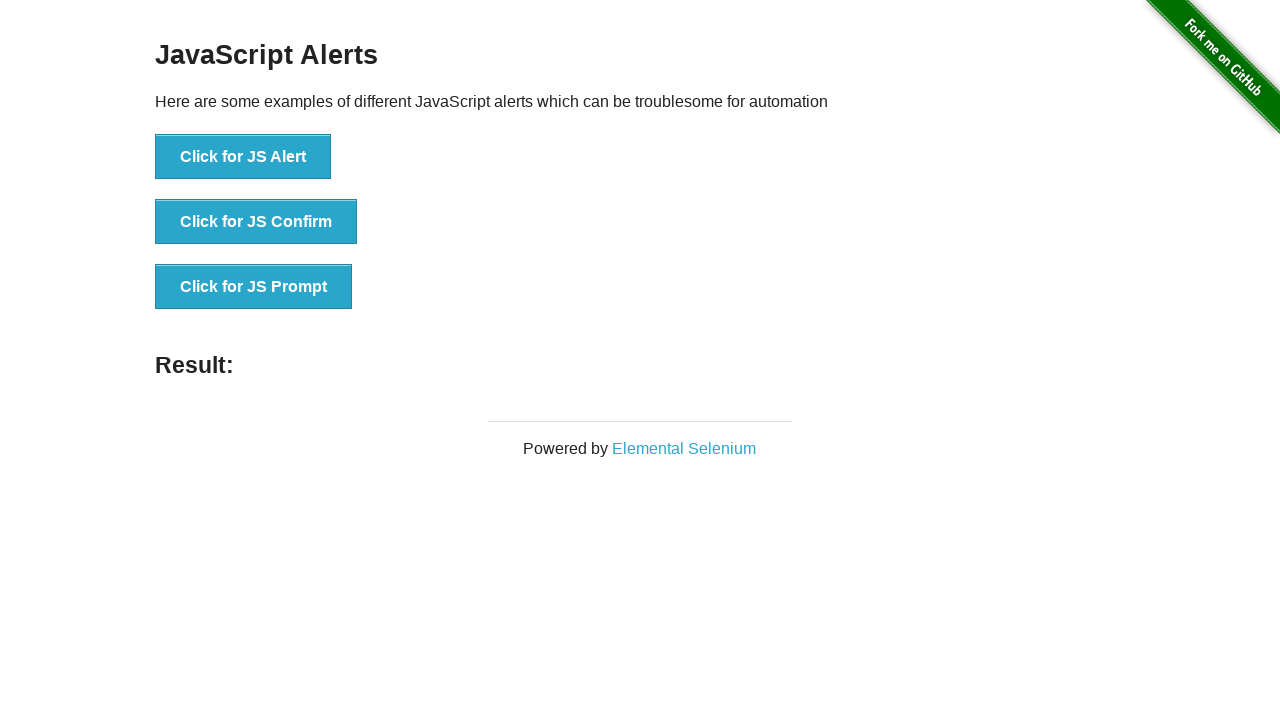

Clicked JS Confirm button to trigger confirmation alert at (256, 222) on xpath=//button[@onclick='jsConfirm()']
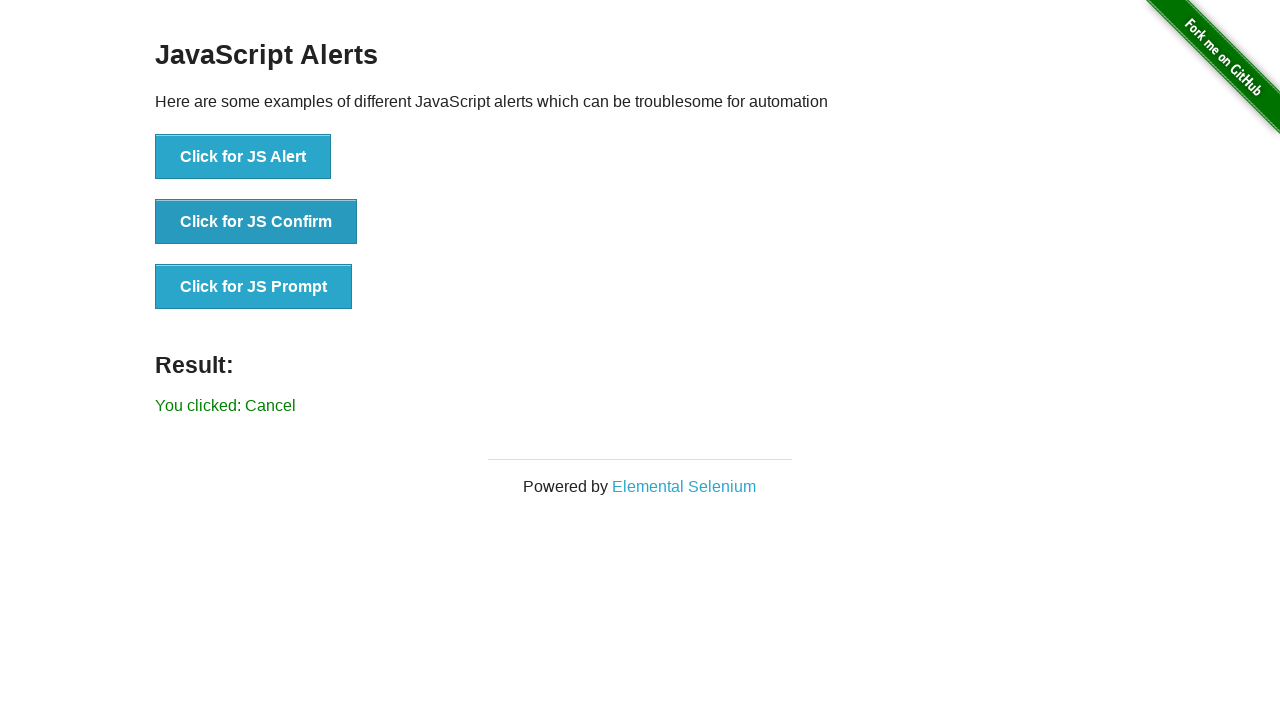

Confirmation alert dismissed and result element loaded
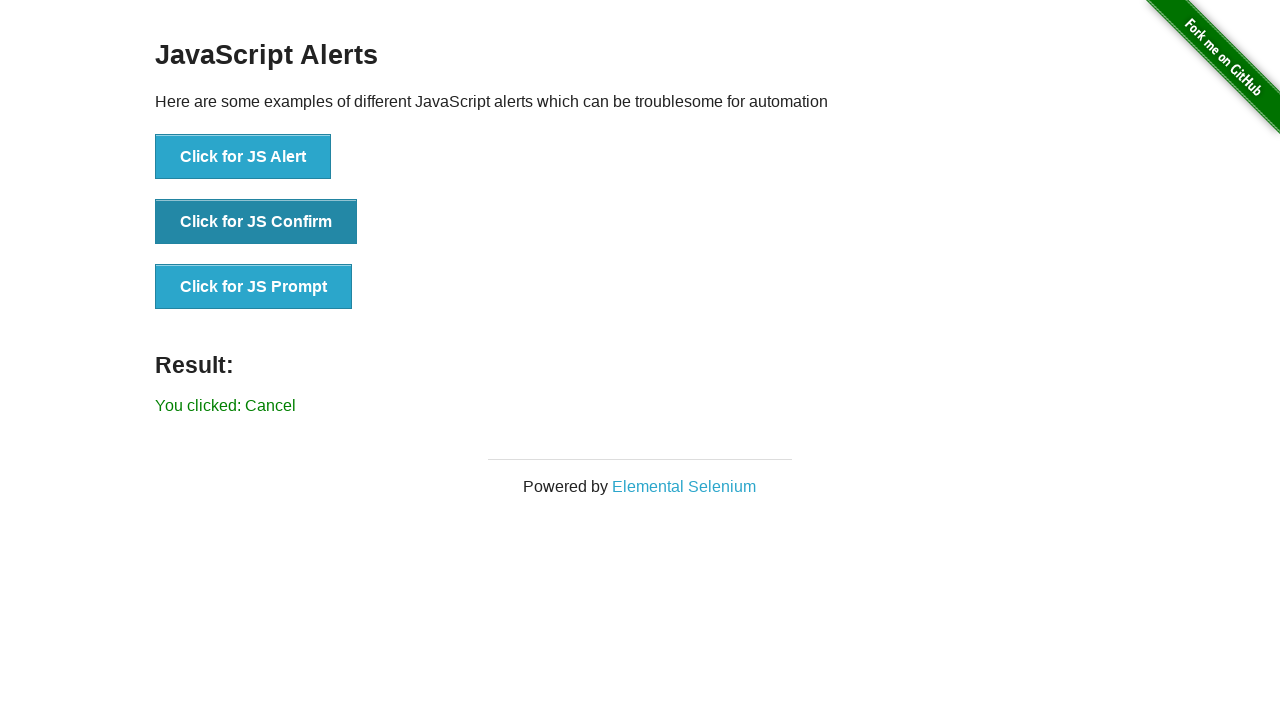

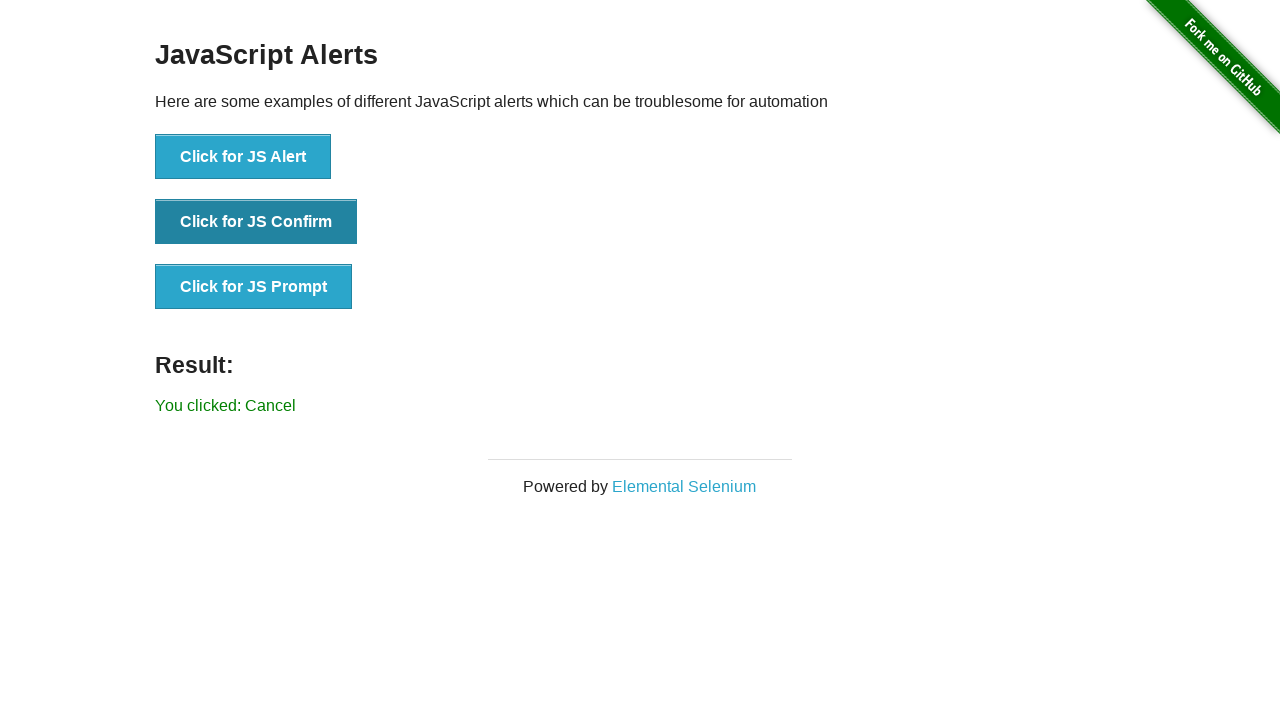